Navigates to ilovepdf.com Word to PDF converter page and clicks the file picker button to initiate a file upload dialog

Starting URL: https://www.ilovepdf.com/word_to_pdf

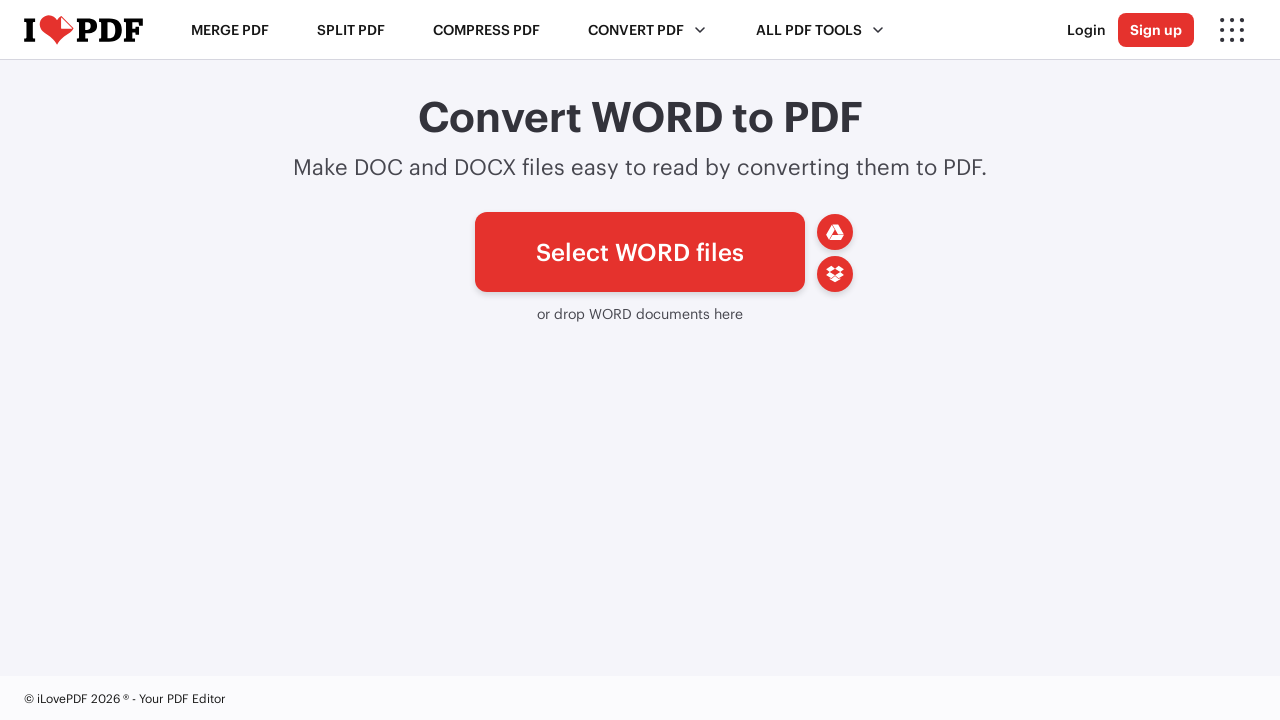

Waited for page to load DOM content
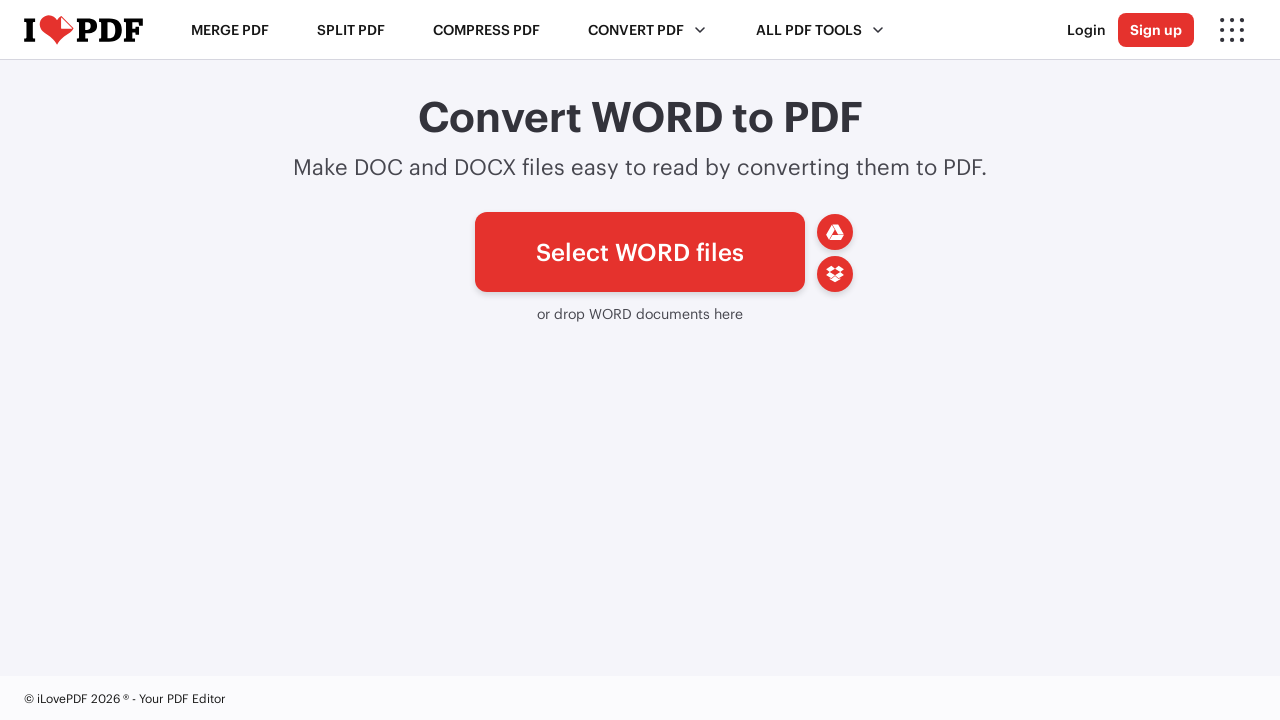

Clicked file picker button to initiate file upload dialog at (640, 252) on #pickfiles
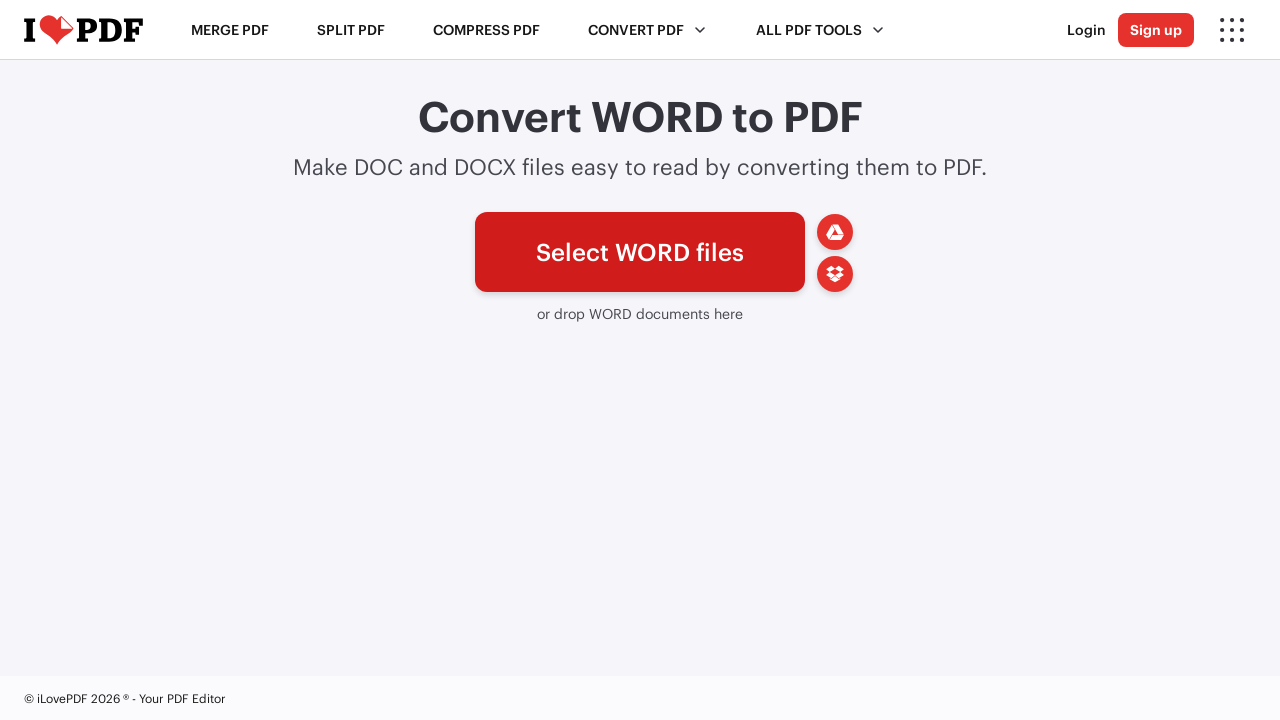

Waited 1 second to confirm click action registered
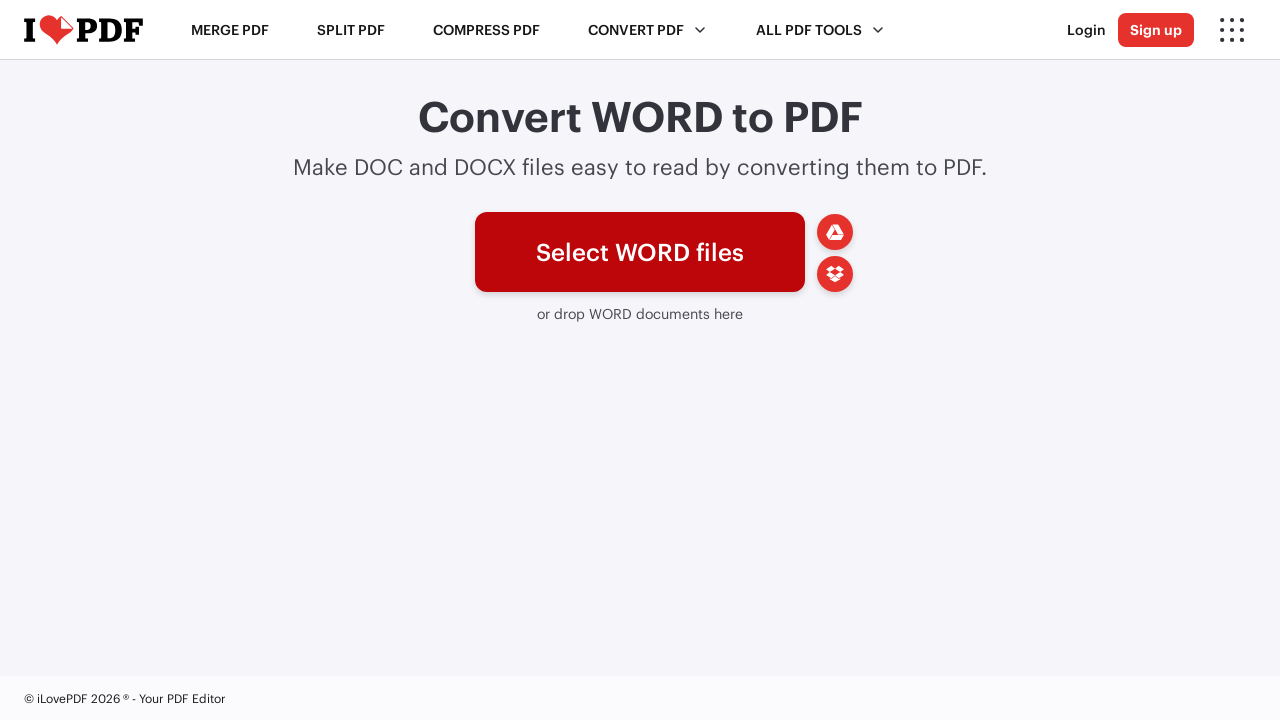

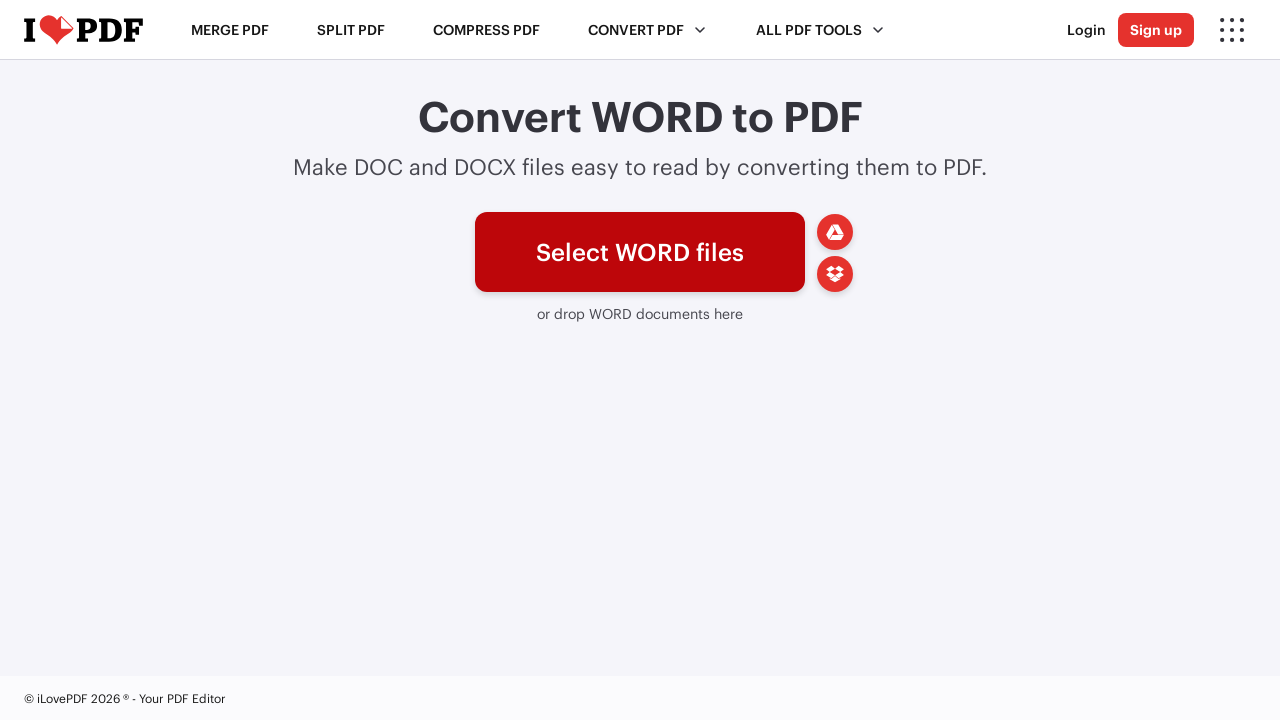